Tests adding todo items to the list by filling the input and pressing Enter, then verifying the items appear in the list

Starting URL: https://demo.playwright.dev/todomvc

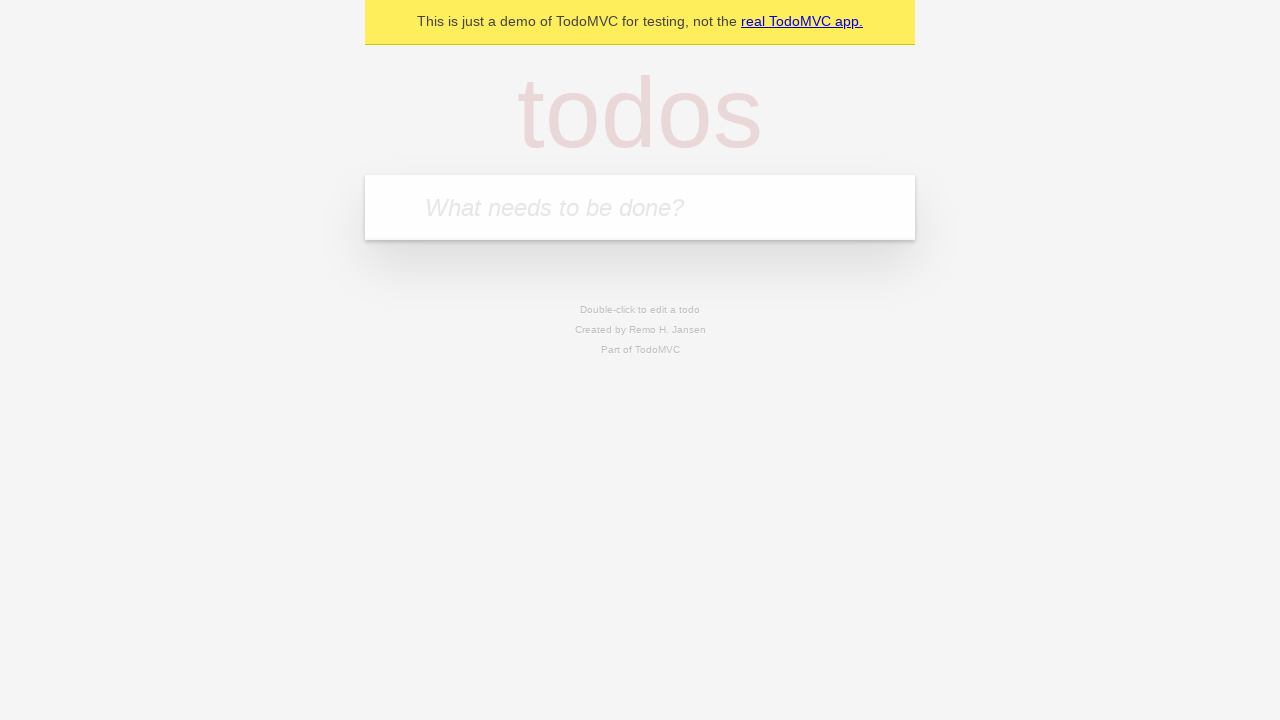

Filled todo input field with 'buy some cheese' on internal:attr=[placeholder="What needs to be done?"i]
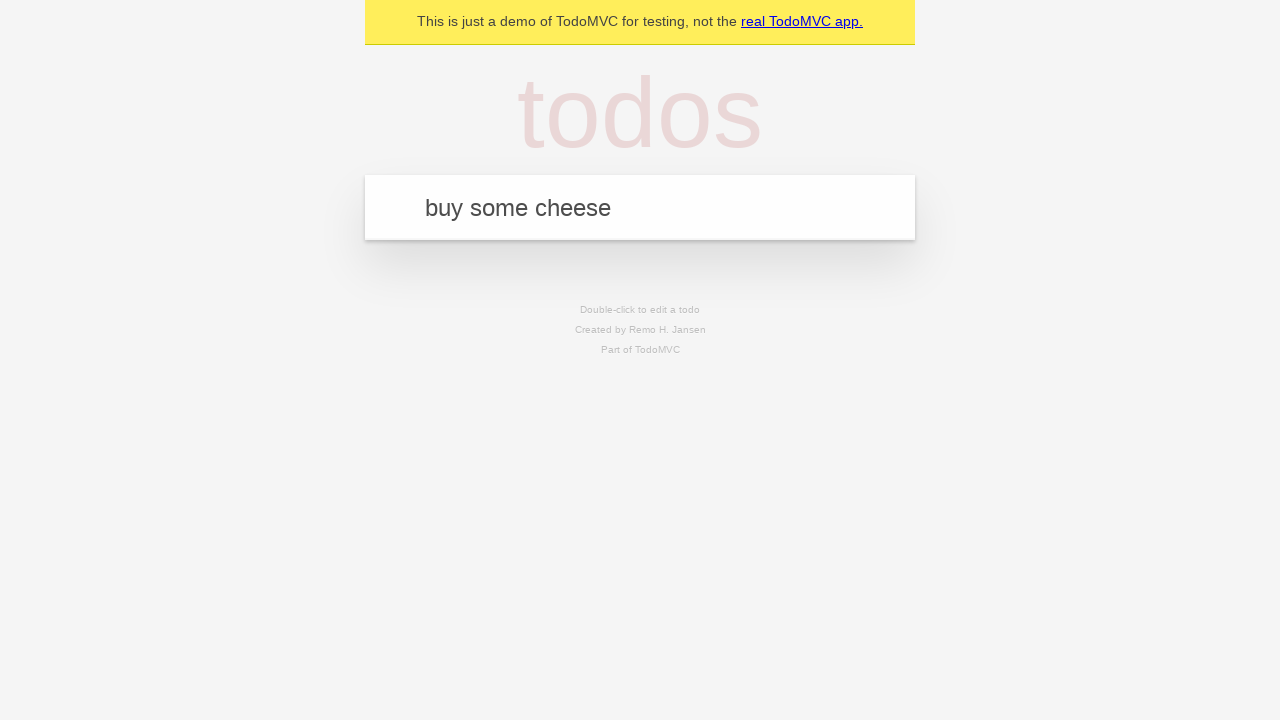

Pressed Enter to add first todo item on internal:attr=[placeholder="What needs to be done?"i]
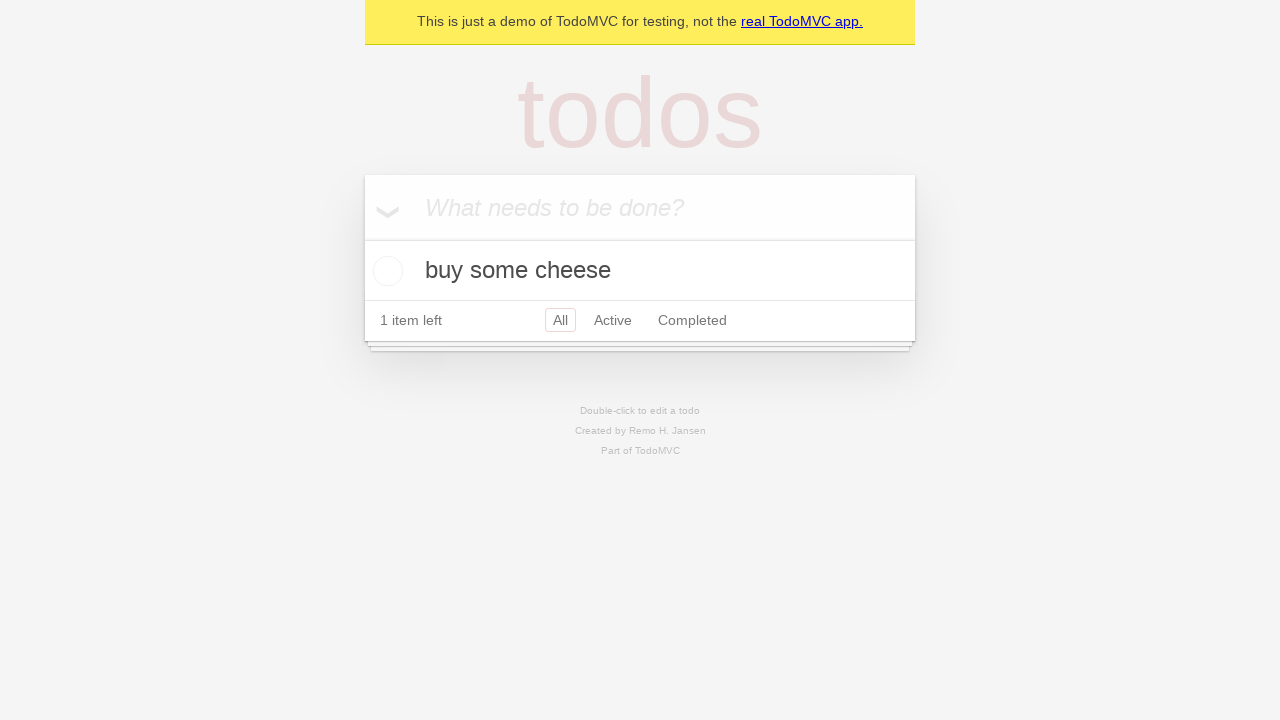

First todo item 'buy some cheese' appeared in the list
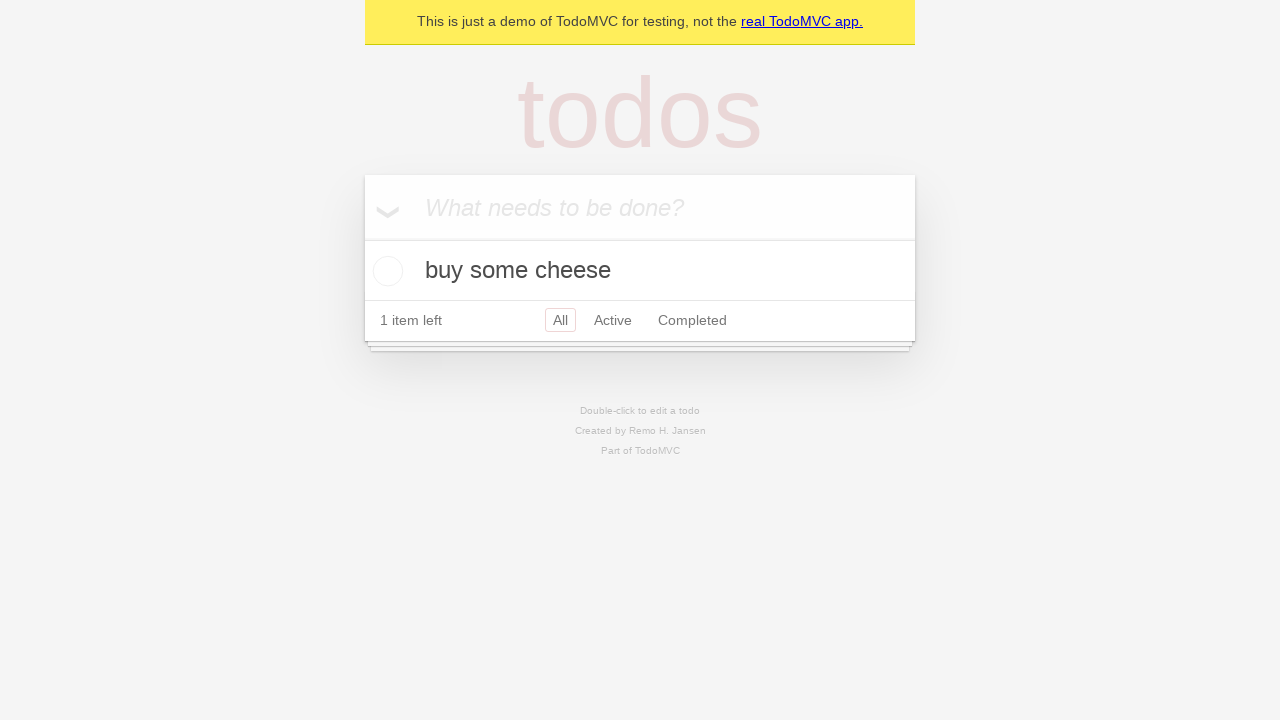

Filled todo input field with 'feed the cat' on internal:attr=[placeholder="What needs to be done?"i]
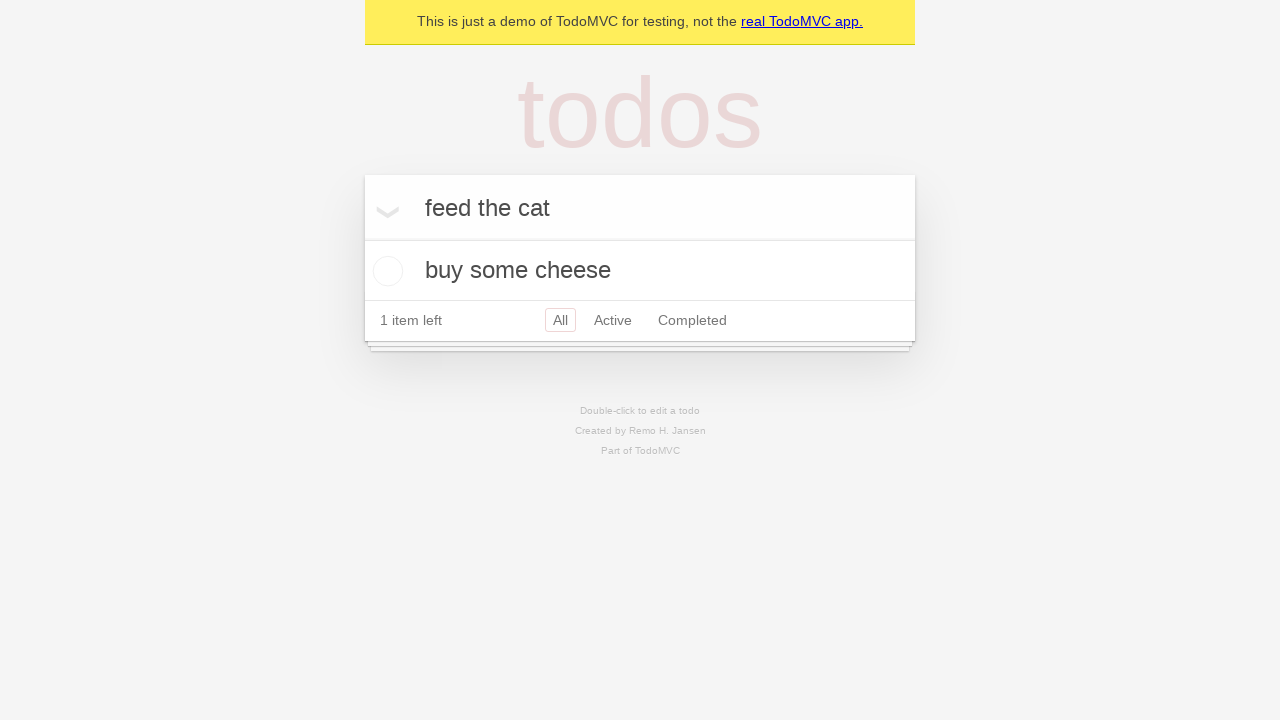

Pressed Enter to add second todo item on internal:attr=[placeholder="What needs to be done?"i]
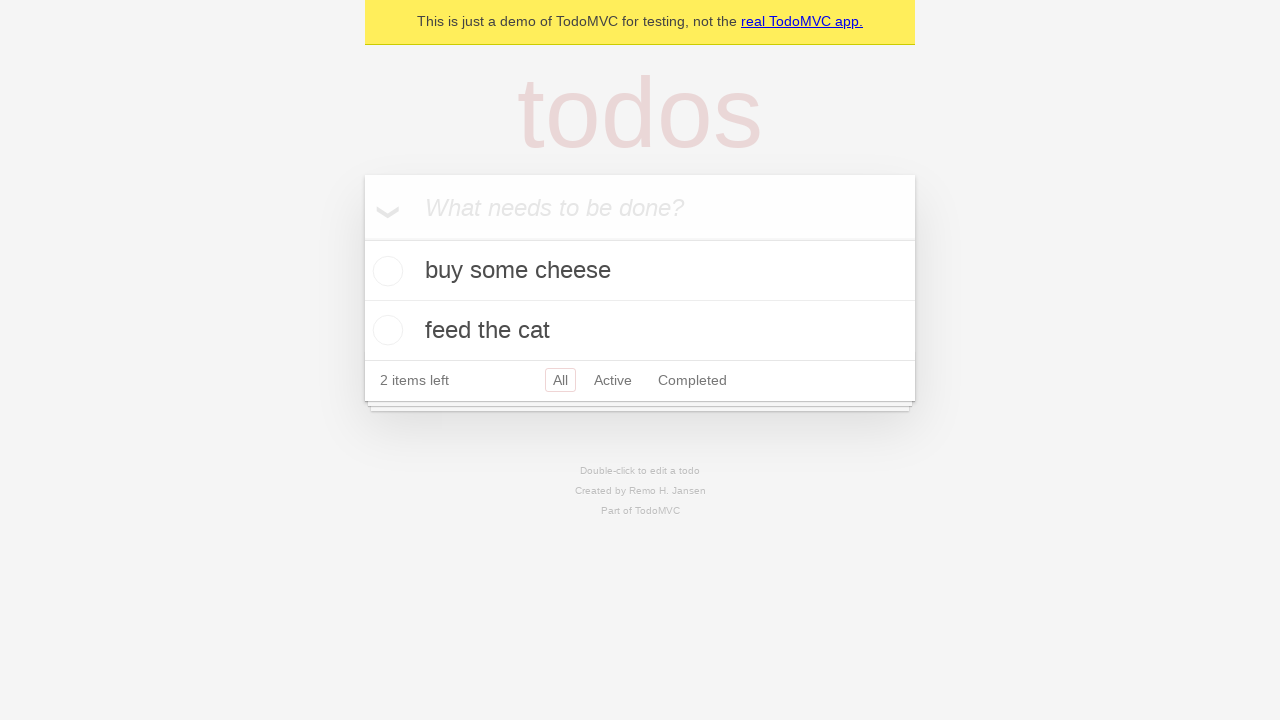

Second todo item 'feed the cat' appeared in the list
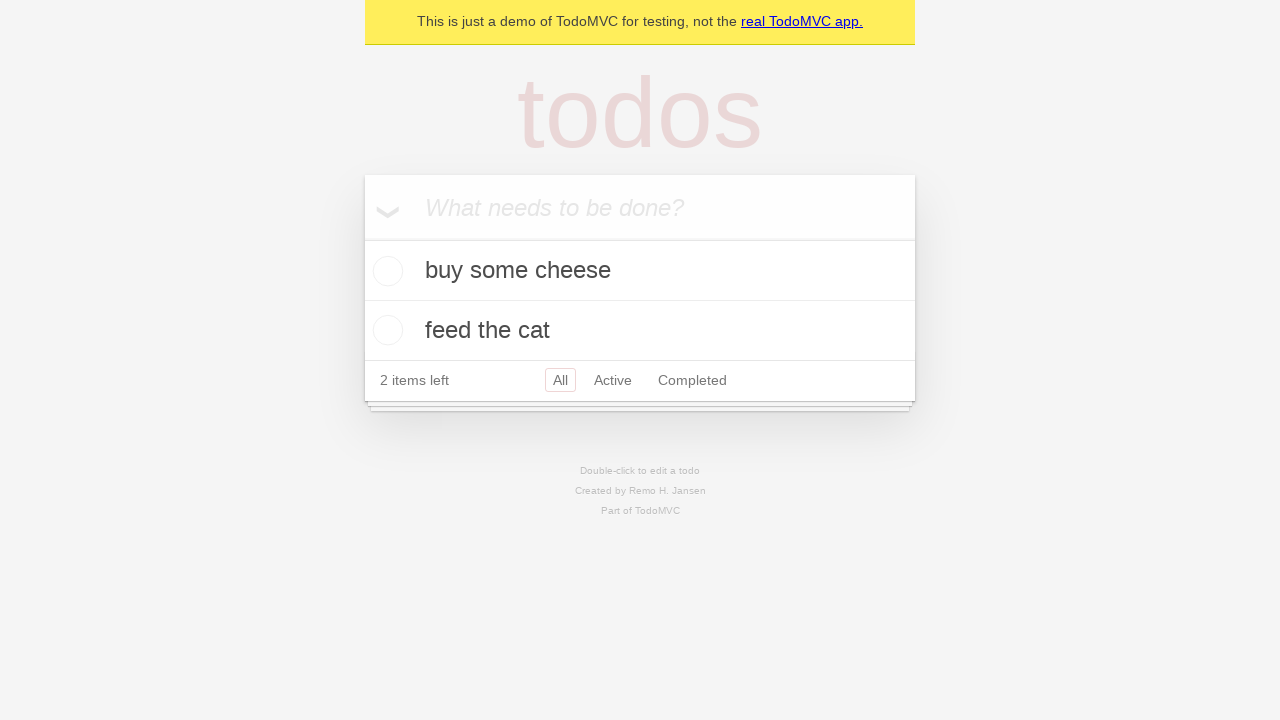

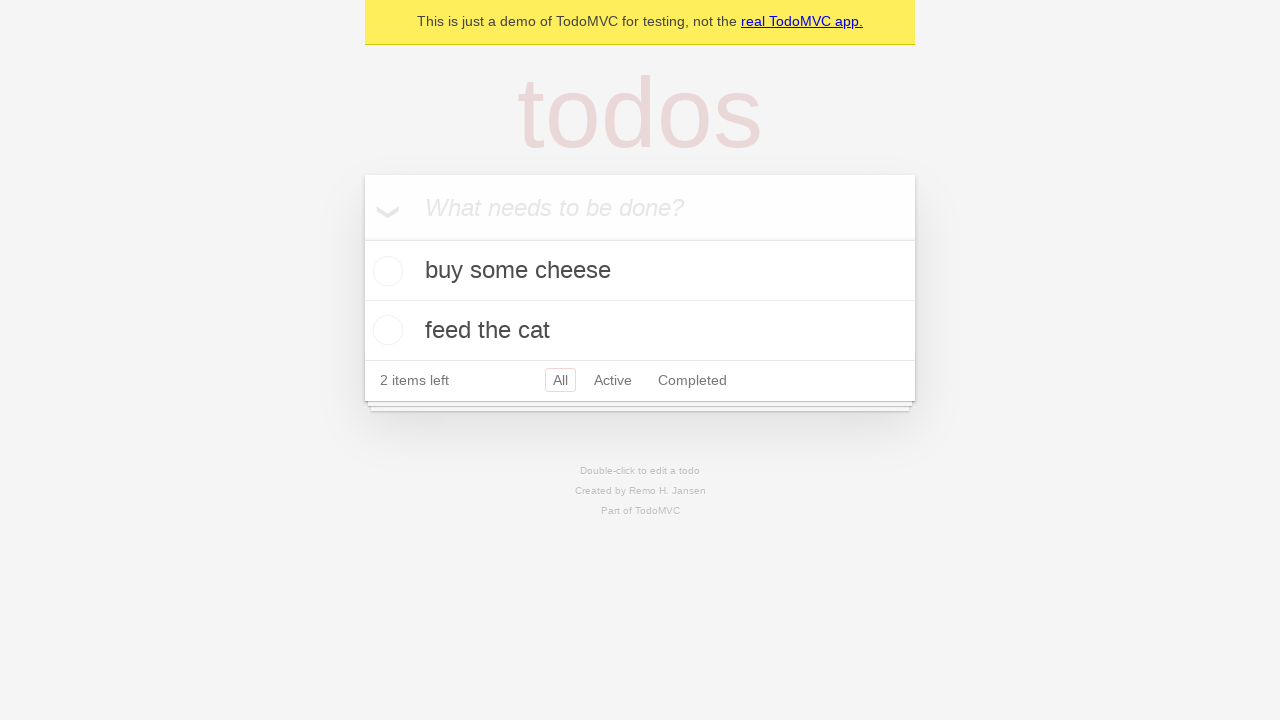